Navigates to the Execute Automation website and waits for the page to load.

Starting URL: http://executeautomation.com

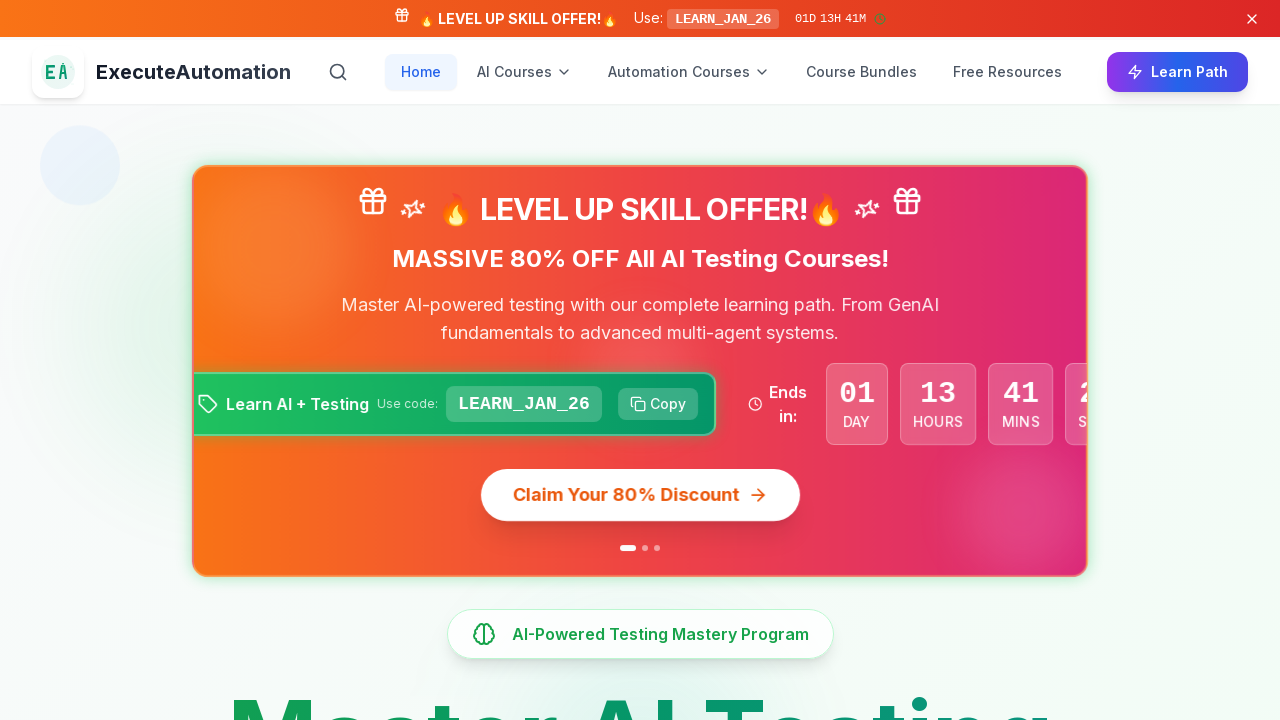

Waited for page to reach networkidle load state
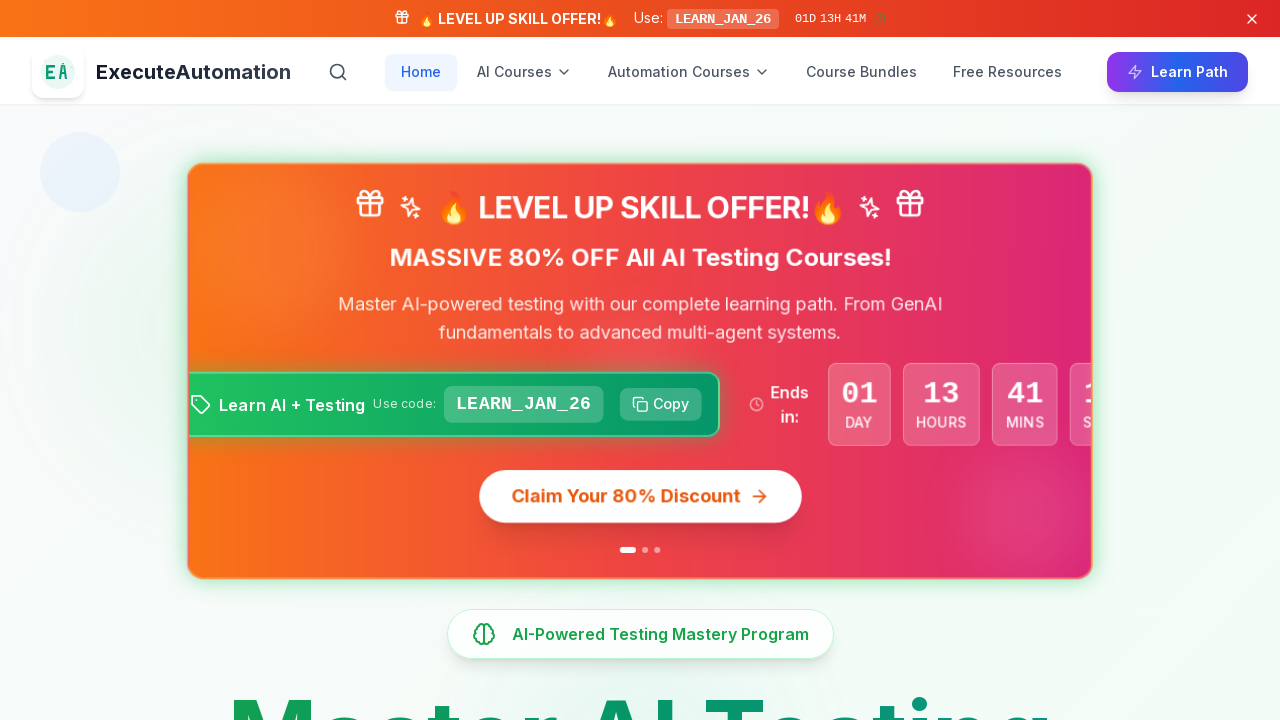

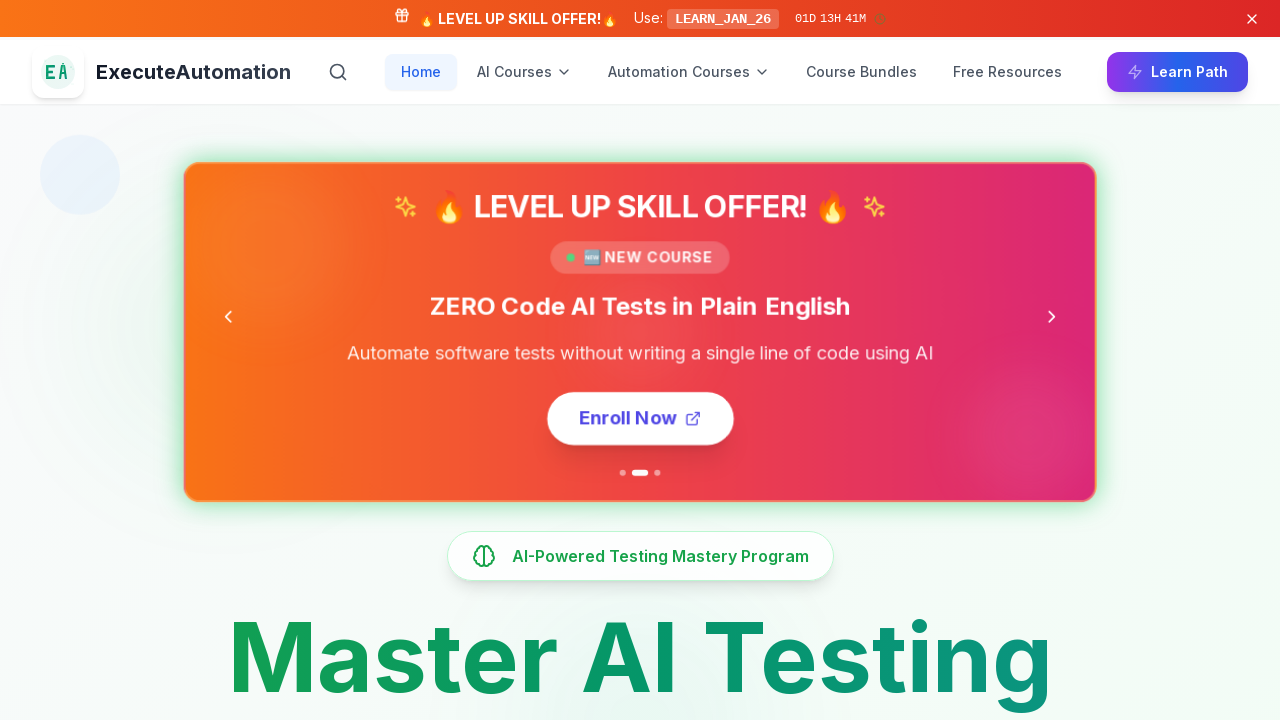